Tests JavaScript confirm alert handling by navigating to the confirm alert tab, triggering a confirm dialog, and dismissing it by clicking the cancel button.

Starting URL: http://demo.automationtesting.in/Alerts.html

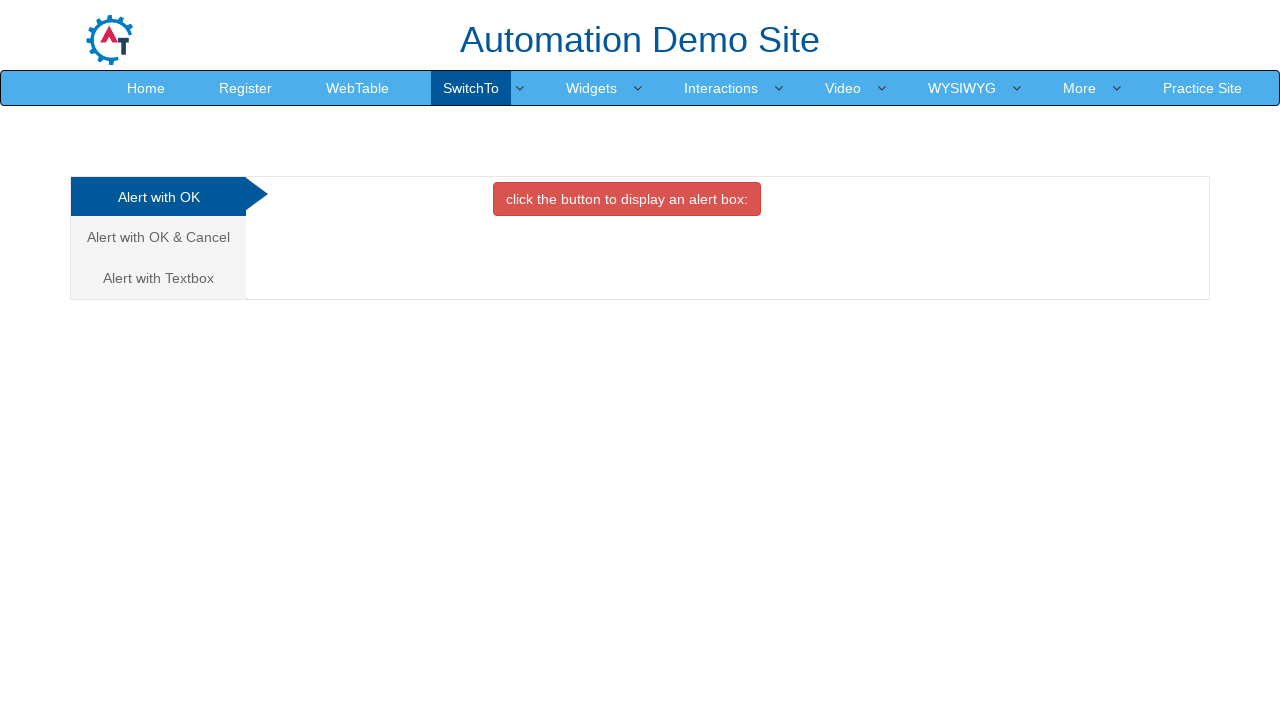

Clicked on the Cancel/Confirm alert tab link at (158, 237) on a[href='#CancelTab']
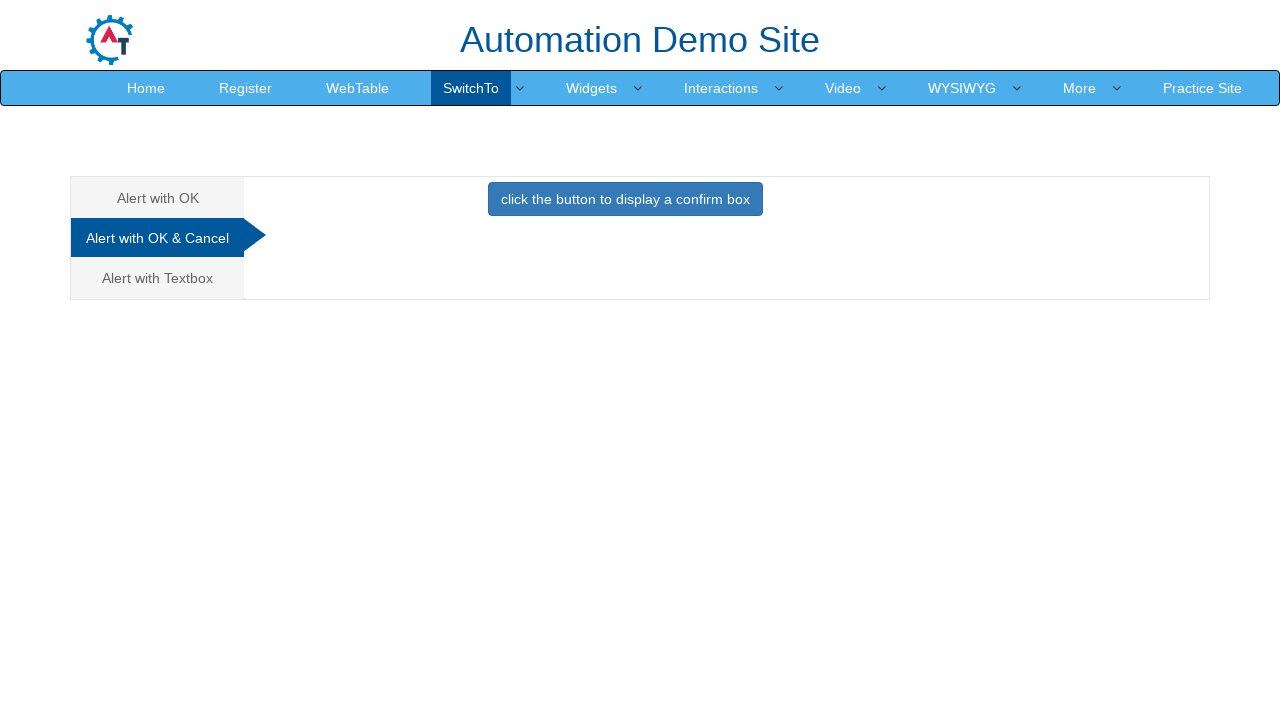

Waited for tab content to load
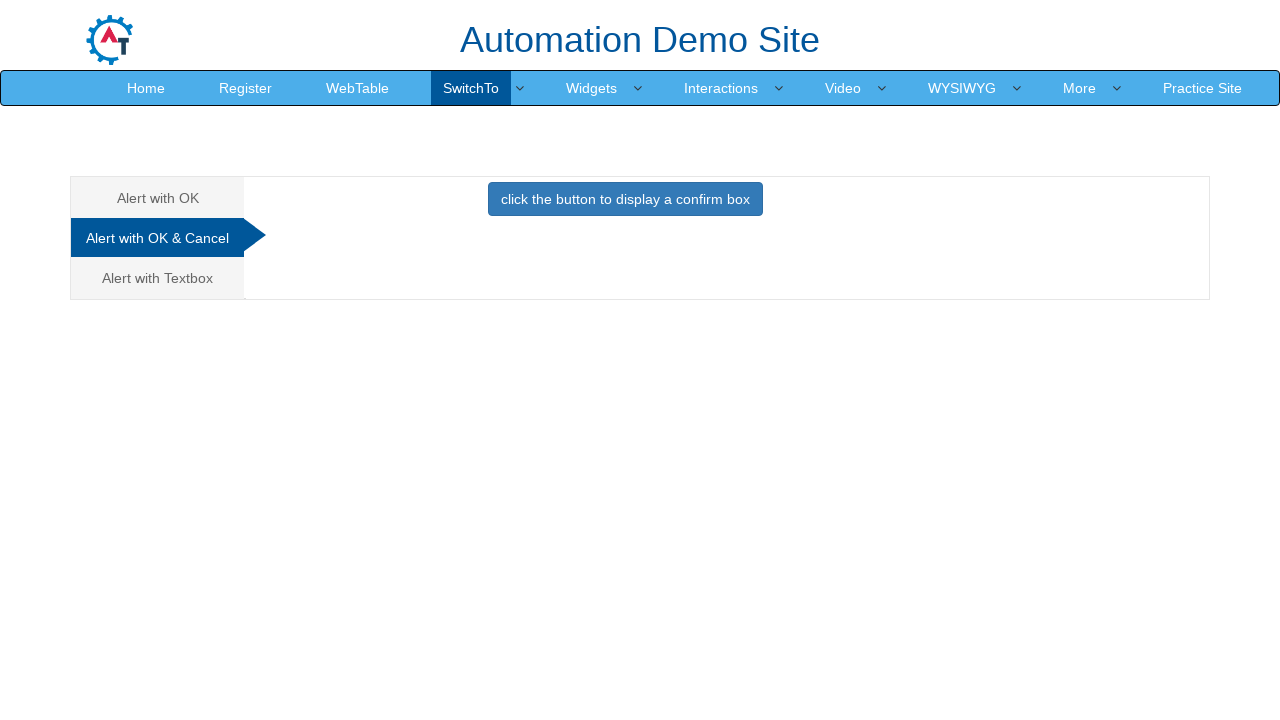

Set up dialog handler to dismiss confirm dialogs
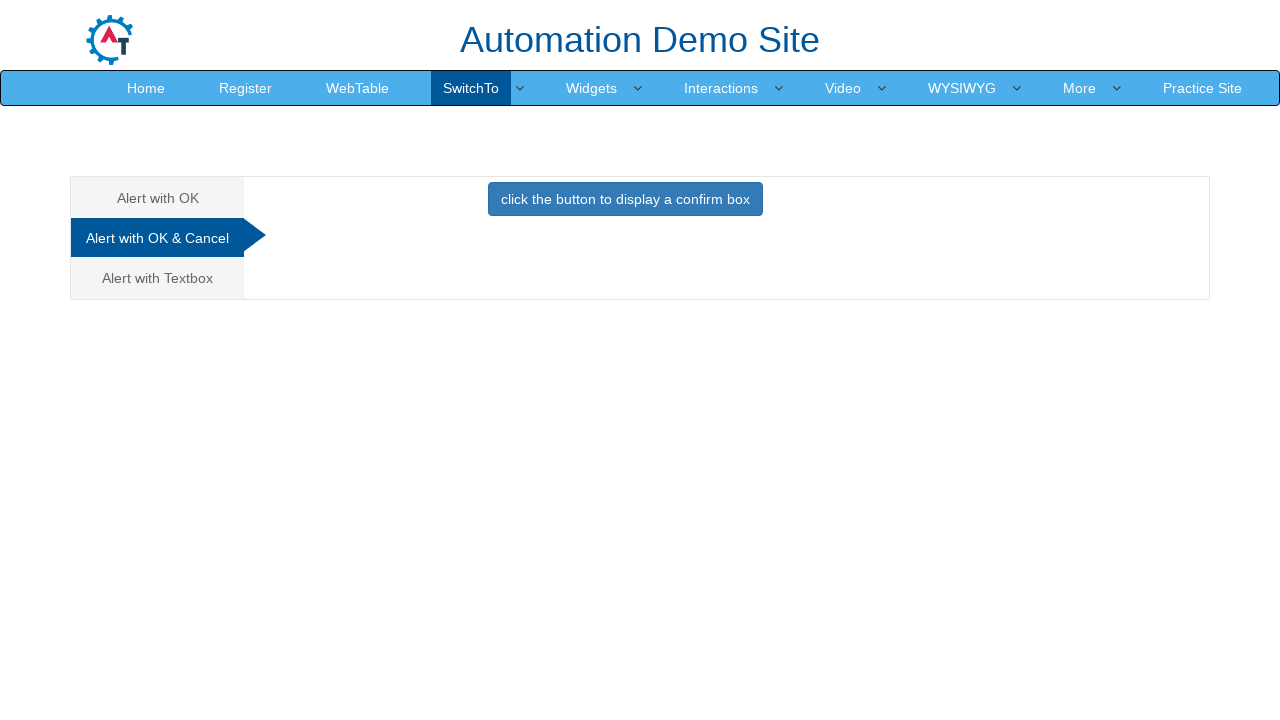

Clicked button to trigger confirm dialog at (625, 199) on button[onclick='confirmbox()']
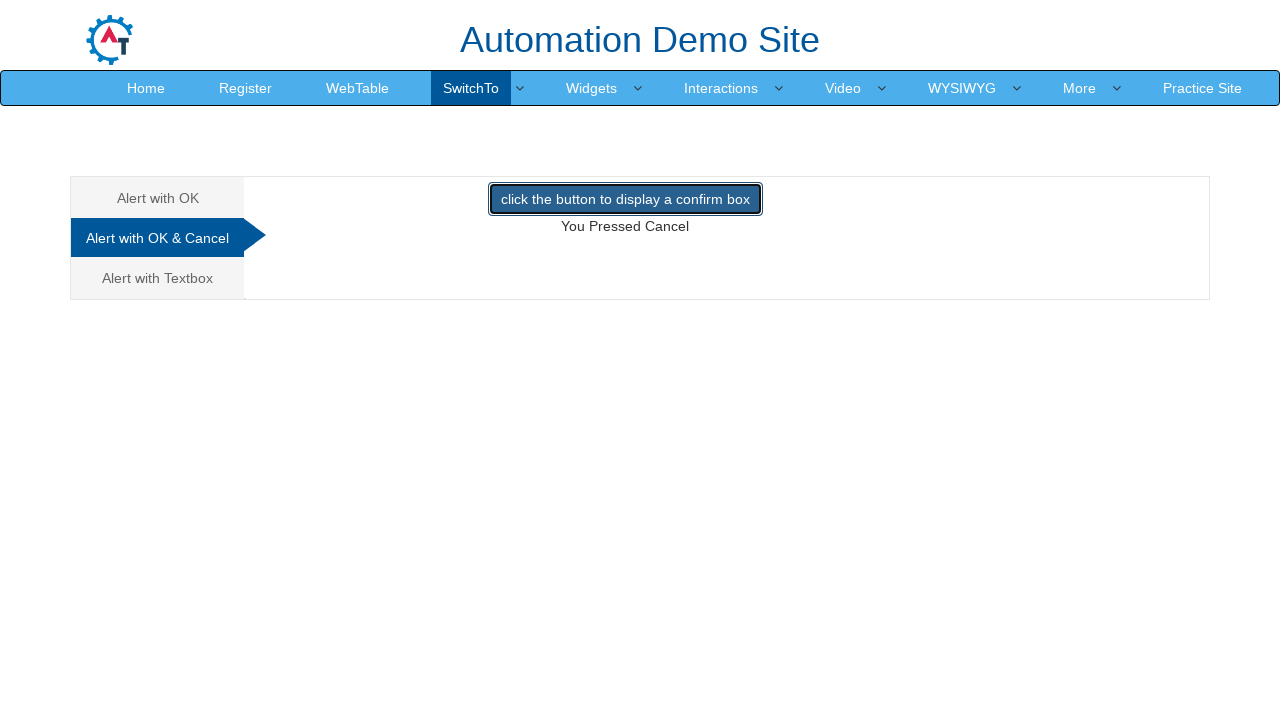

Waited for confirm dialog to be handled and dismissed
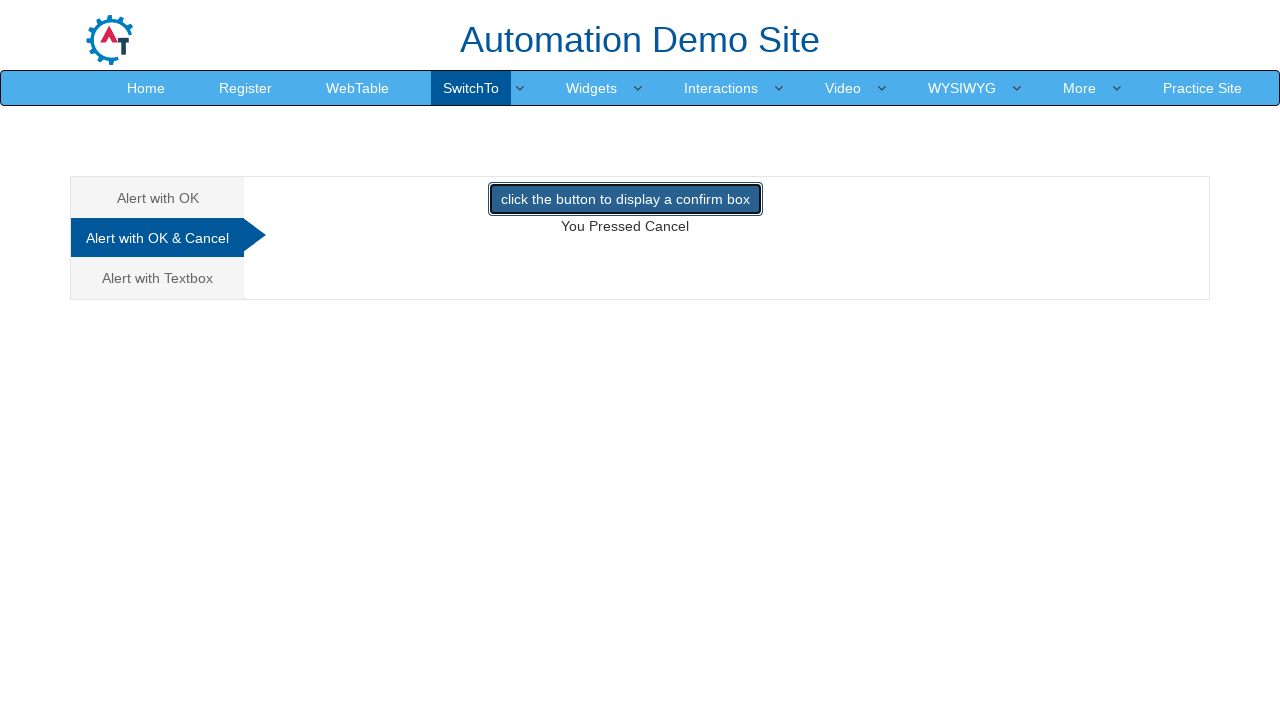

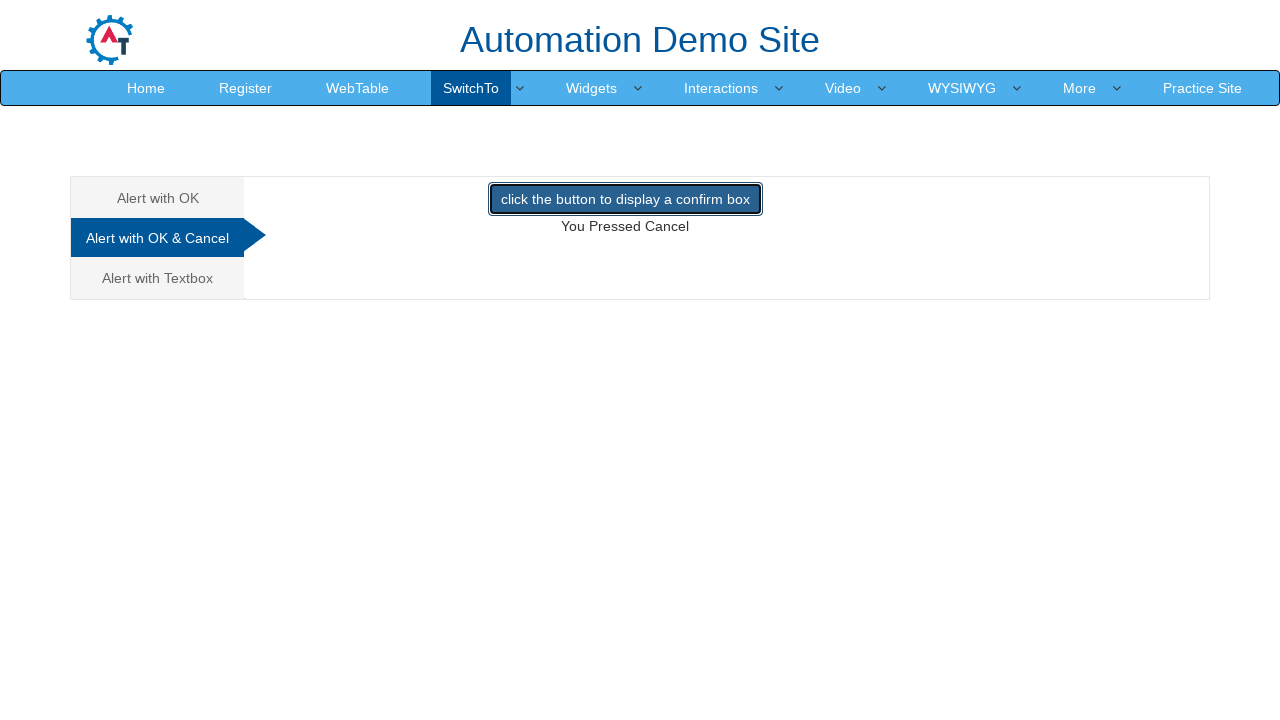